Tests dropdown interactions on a practice page by selecting options from a static currency dropdown using different selection methods, then interacts with a passenger count dropdown to increment the adult count.

Starting URL: https://rahulshettyacademy.com/dropdownsPractise/

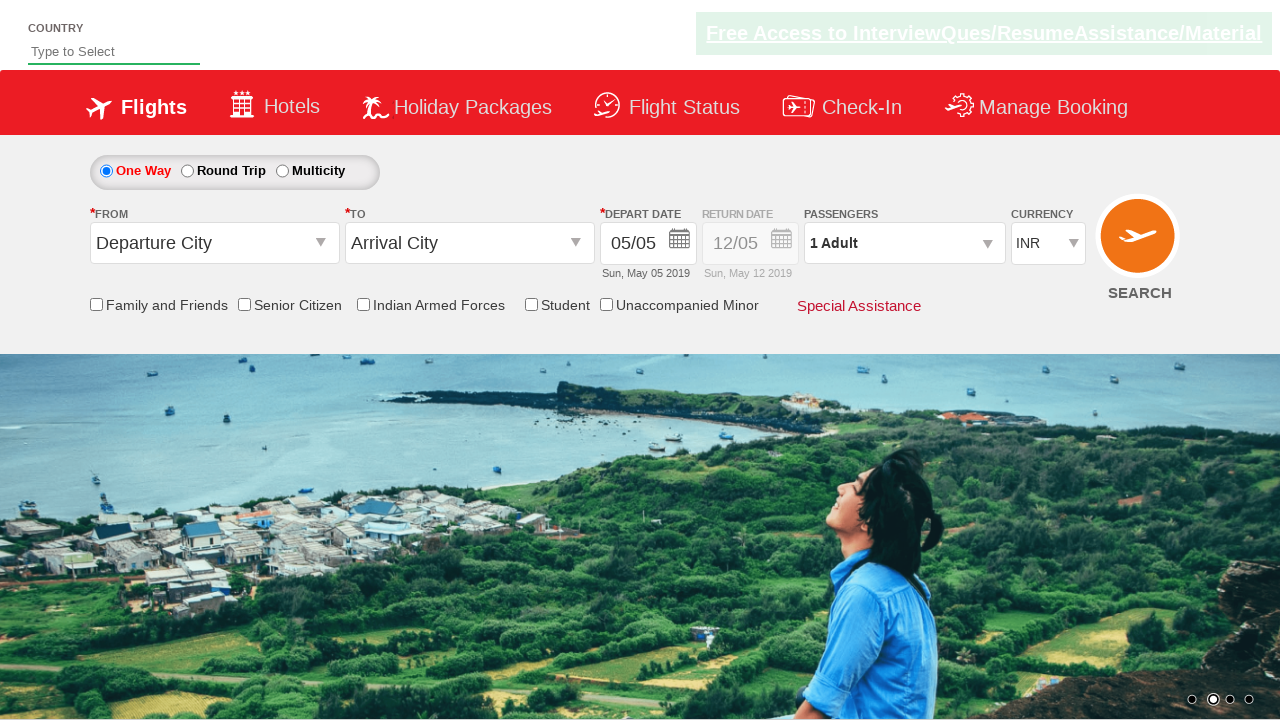

Selected currency dropdown option at index 3 on select#ctl00_mainContent_DropDownListCurrency
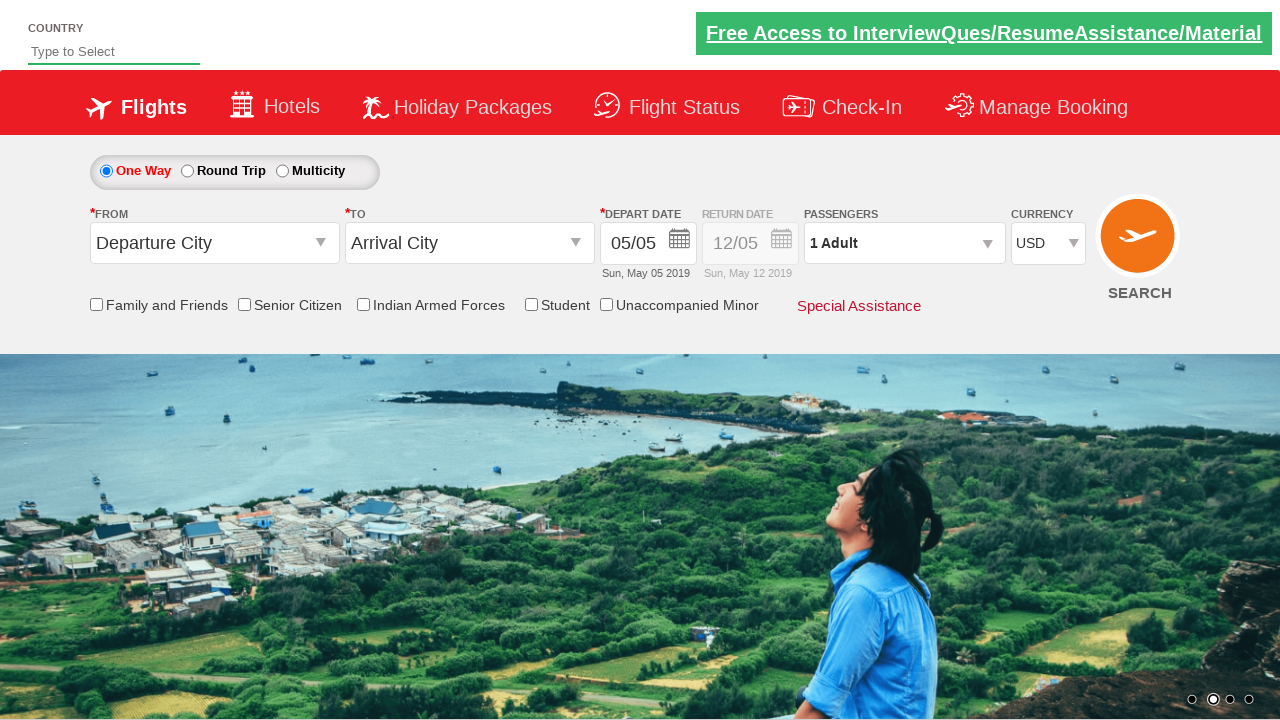

Selected currency dropdown option with value 'AED' on select#ctl00_mainContent_DropDownListCurrency
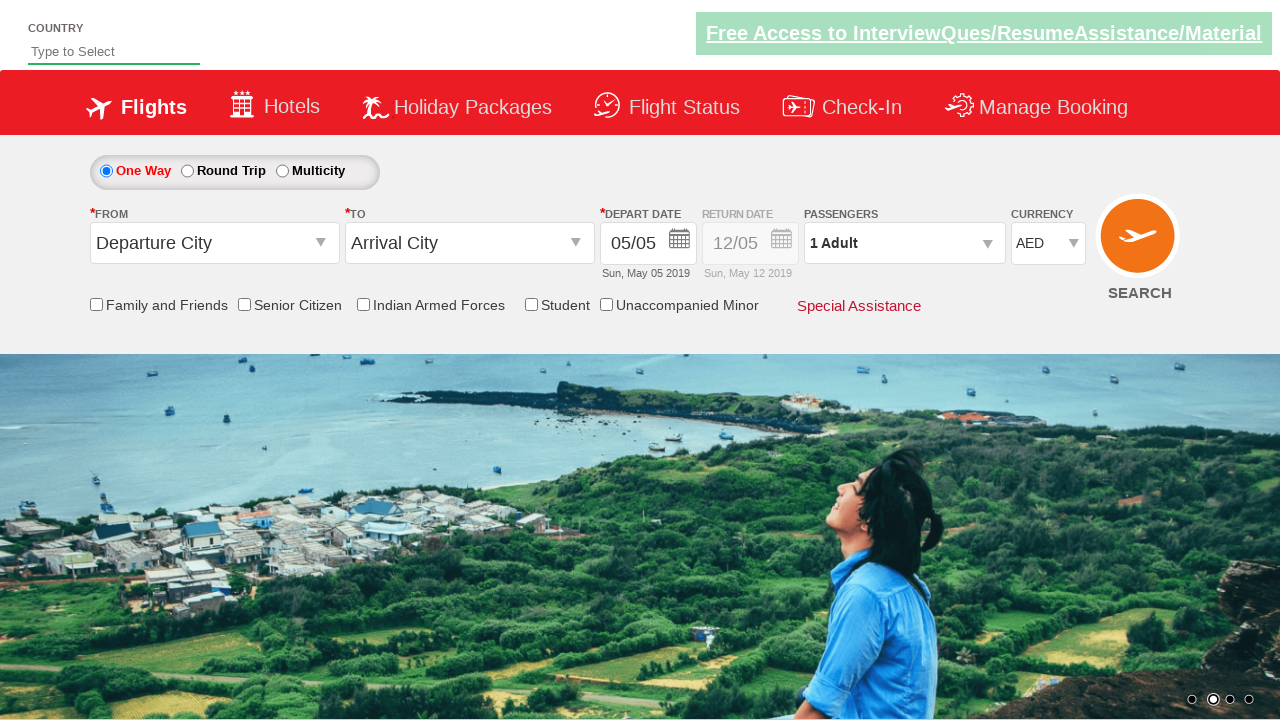

Selected currency dropdown option with label 'Select' on select#ctl00_mainContent_DropDownListCurrency
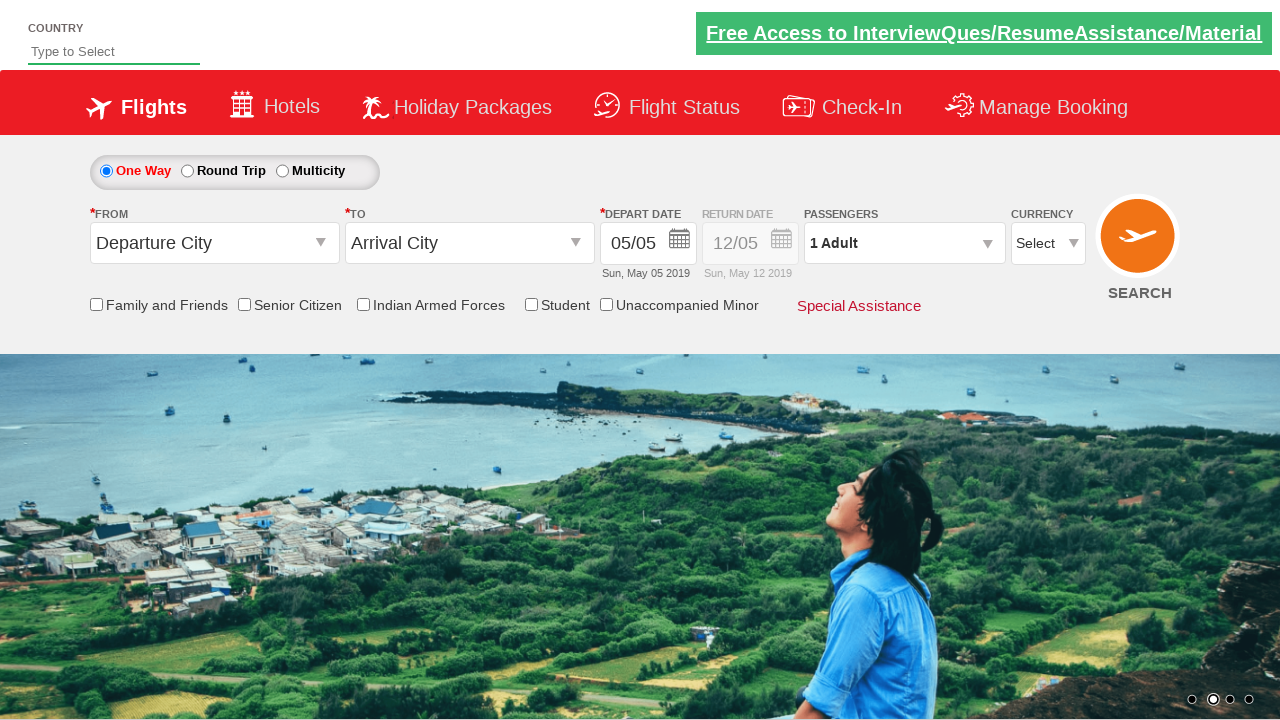

Clicked on passenger dropdown to open it at (904, 243) on xpath=//div[text()='1 Adult']
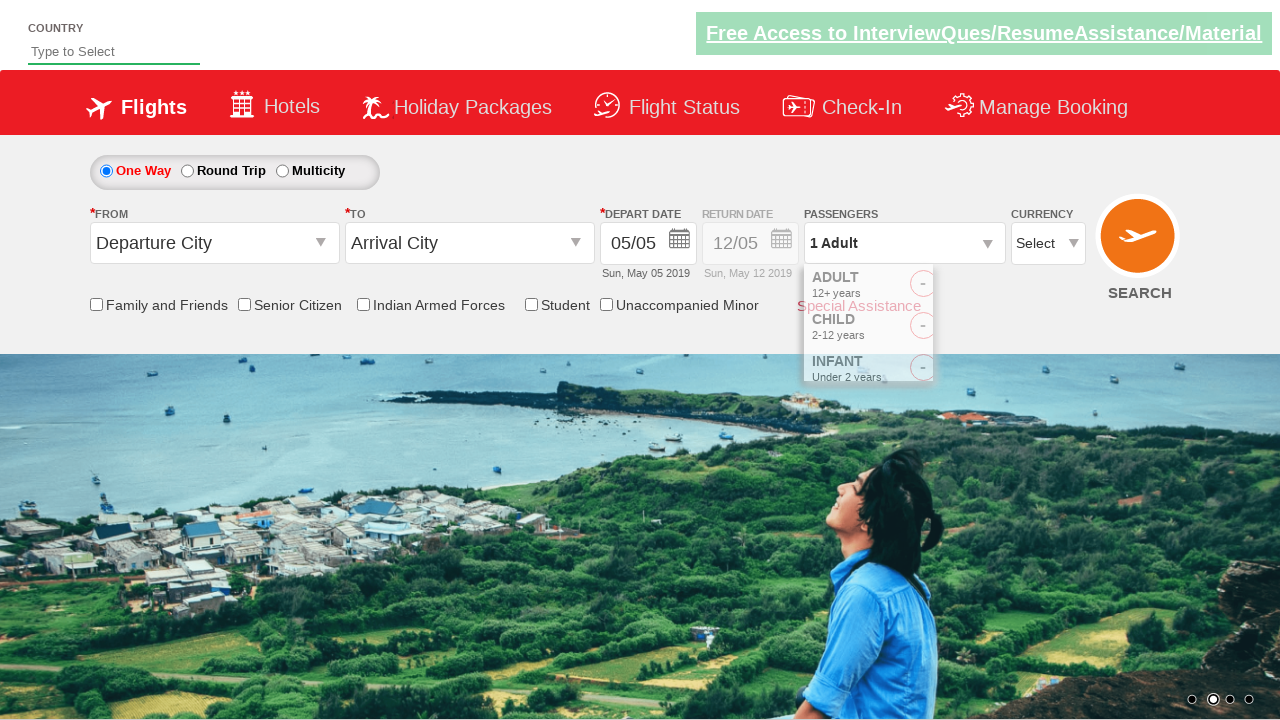

Incremented adult count (iteration 1 of 4) at (982, 288) on #hrefIncAdt
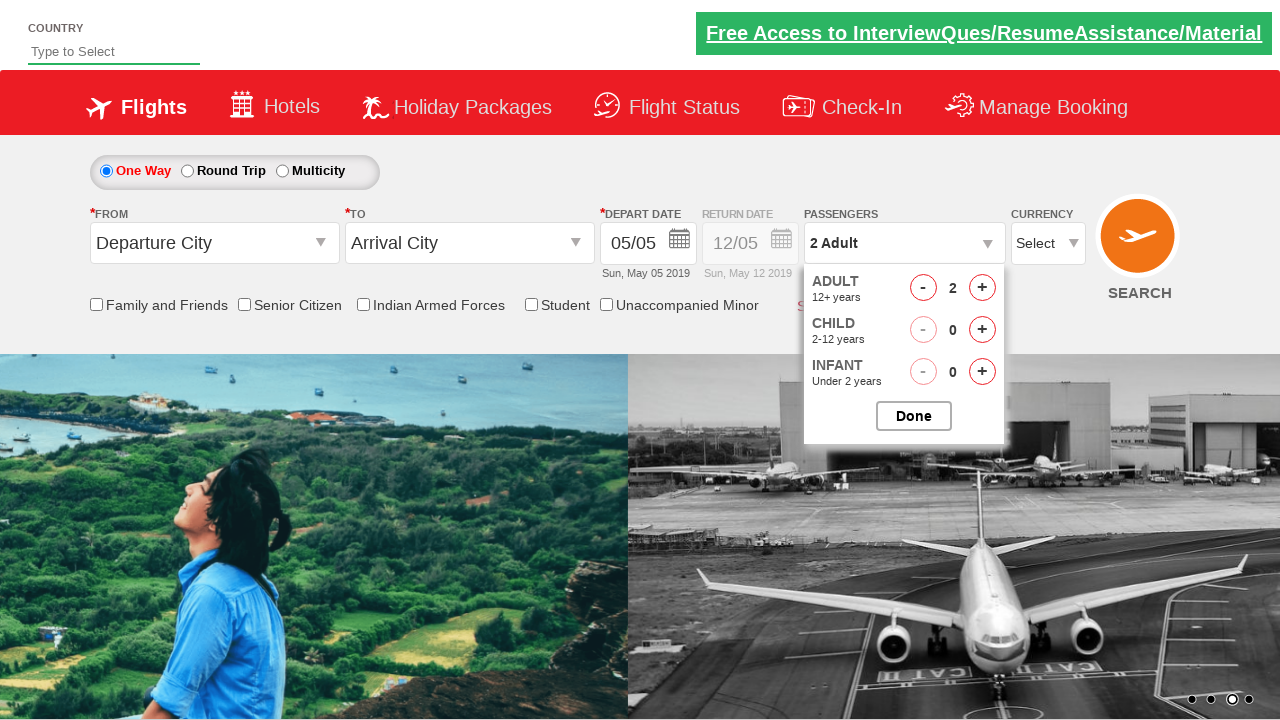

Incremented adult count (iteration 2 of 4) at (982, 288) on #hrefIncAdt
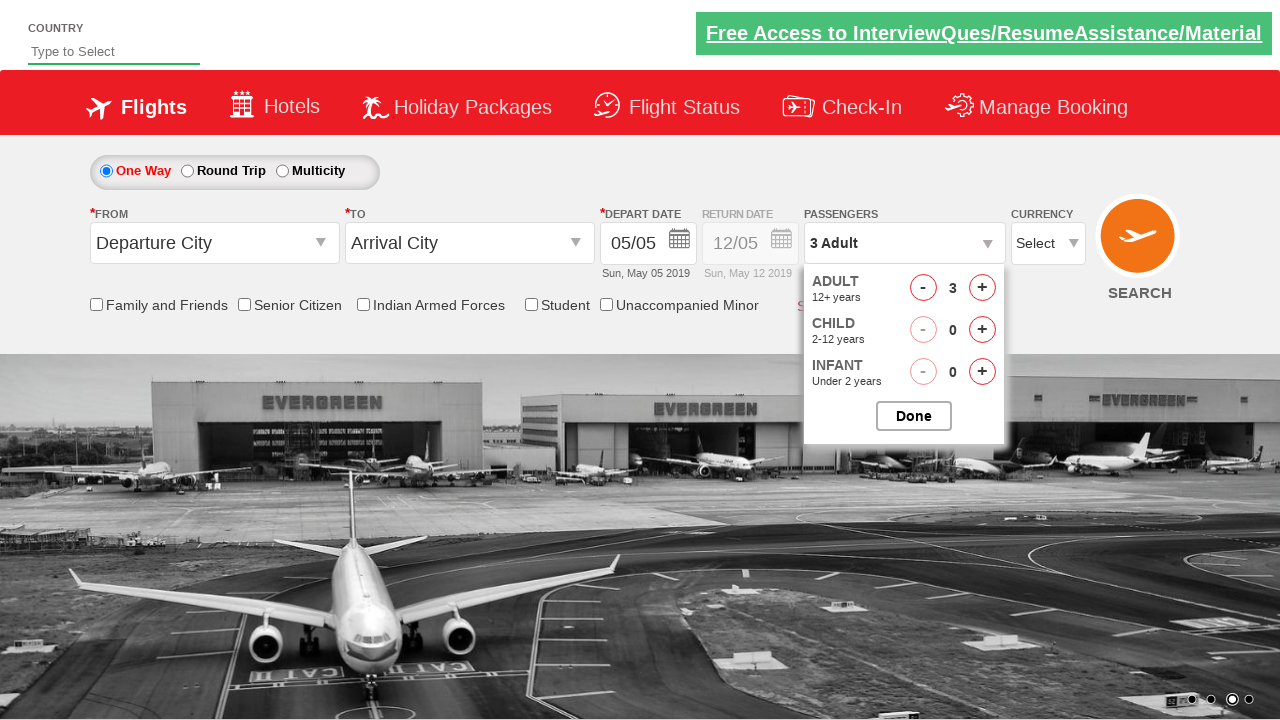

Incremented adult count (iteration 3 of 4) at (982, 288) on #hrefIncAdt
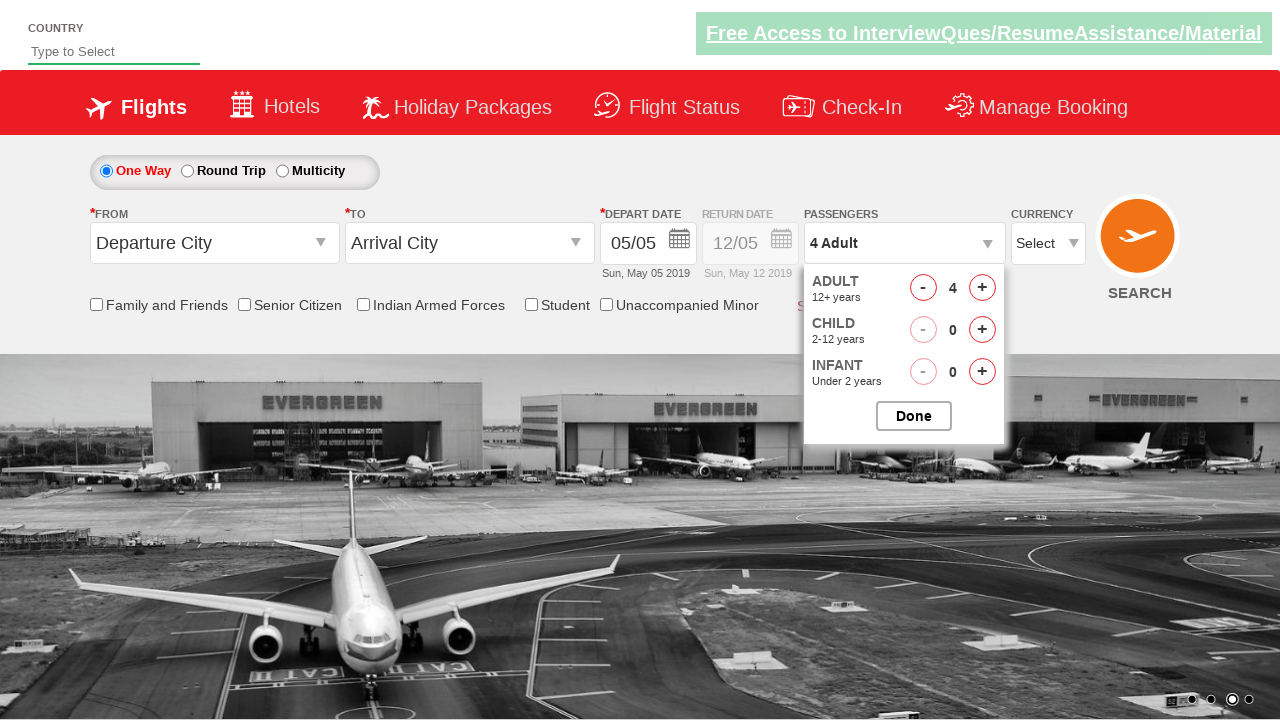

Incremented adult count (iteration 4 of 4) at (982, 288) on #hrefIncAdt
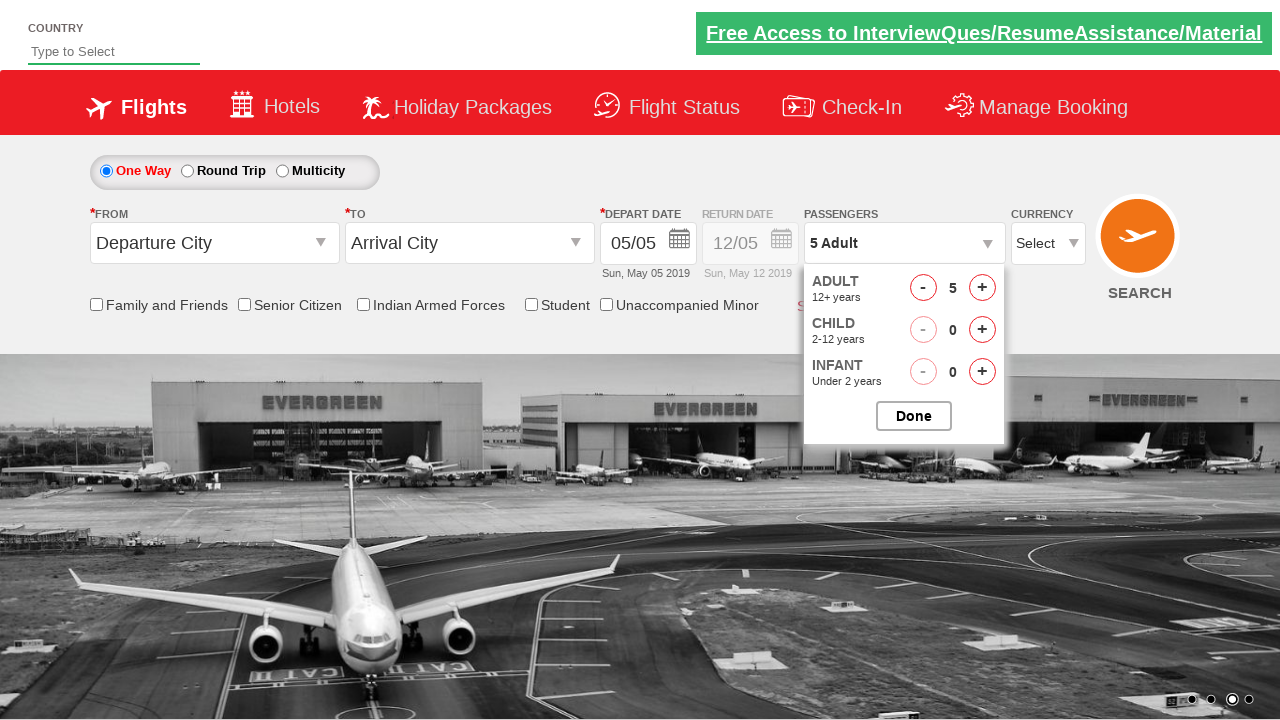

Closed the passenger dropdown at (914, 416) on #btnclosepaxoption
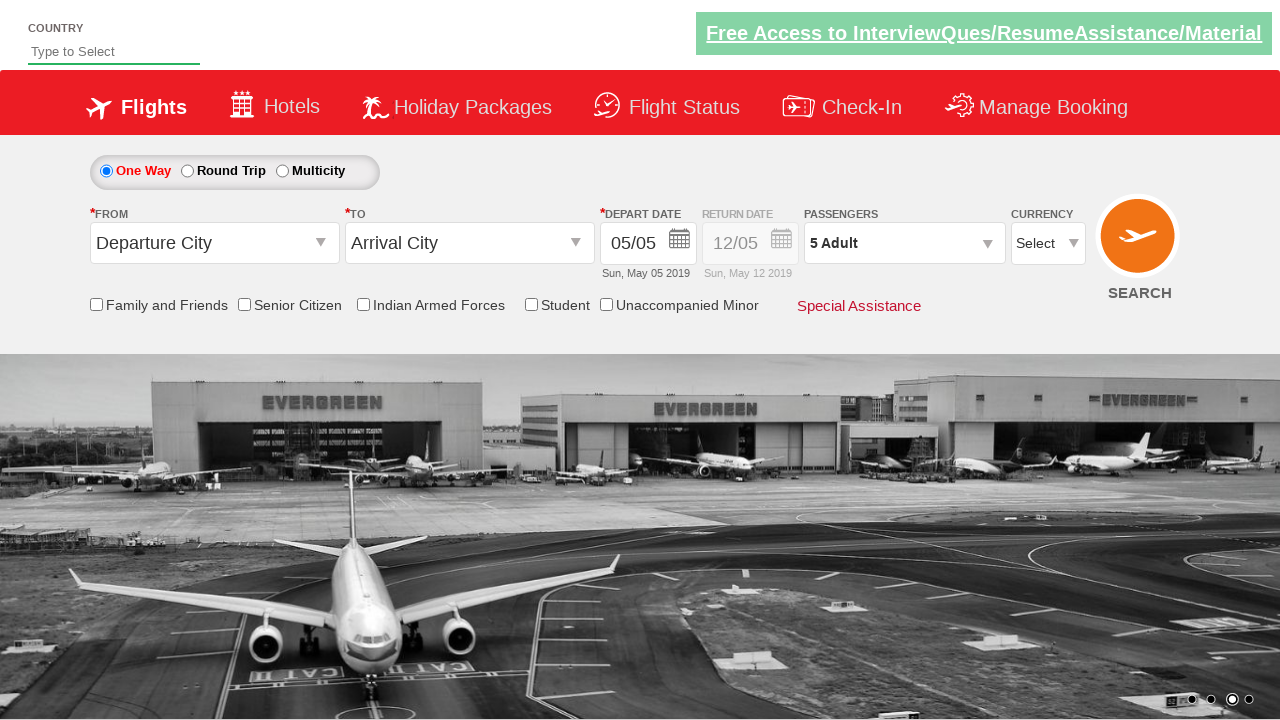

Passenger info section loaded and UI updated
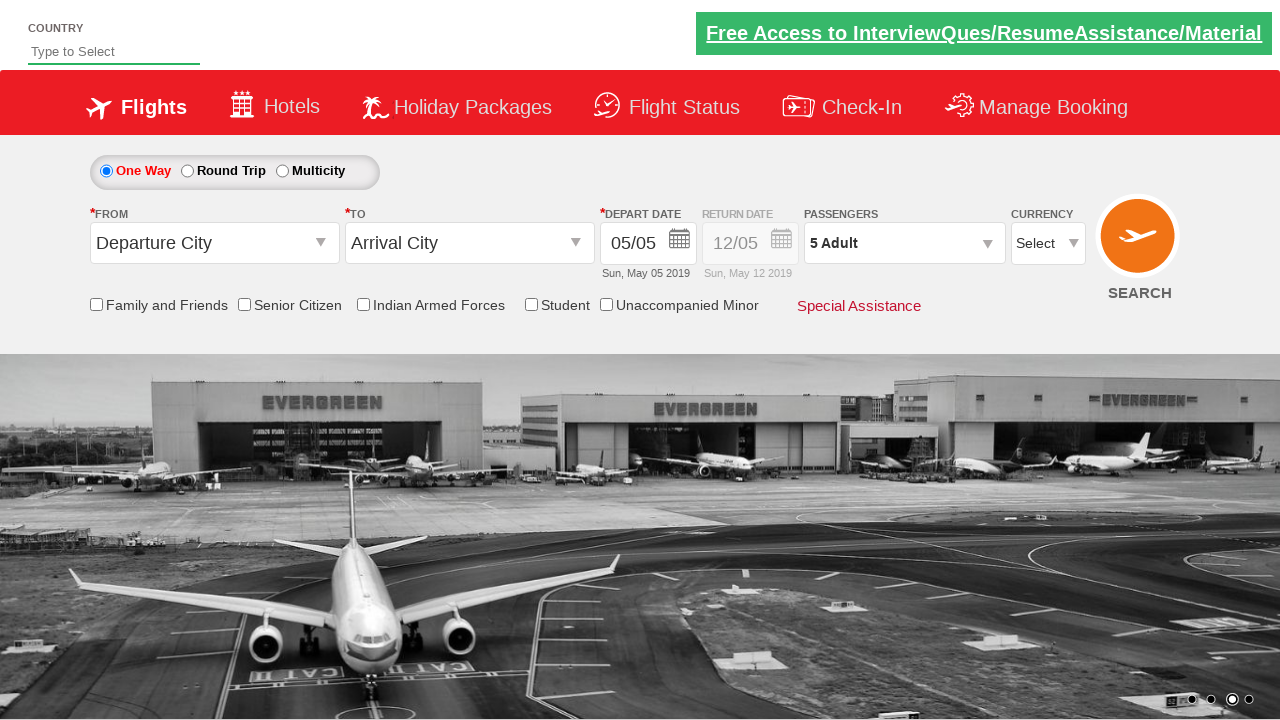

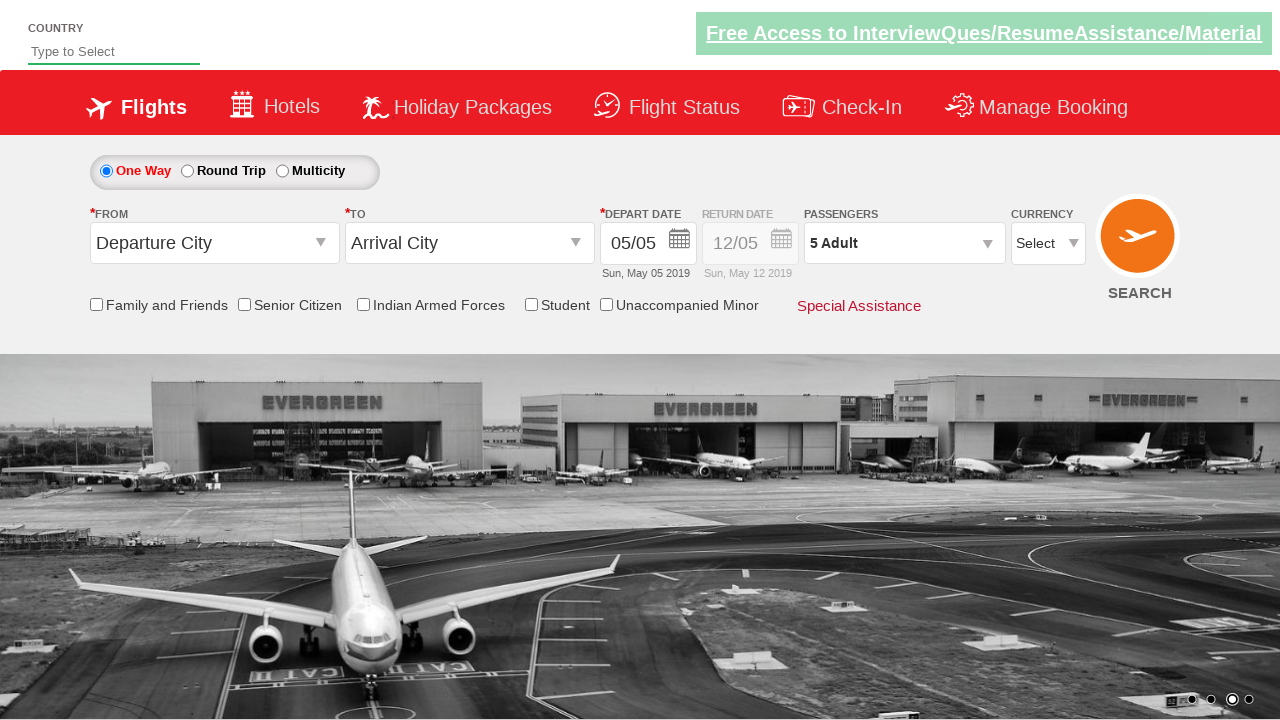